Tests UI elements on a travel booking form, validating checkbox selection states and verifying that return date field becomes enabled when round trip is selected

Starting URL: https://rahulshettyacademy.com/dropdownsPractise/

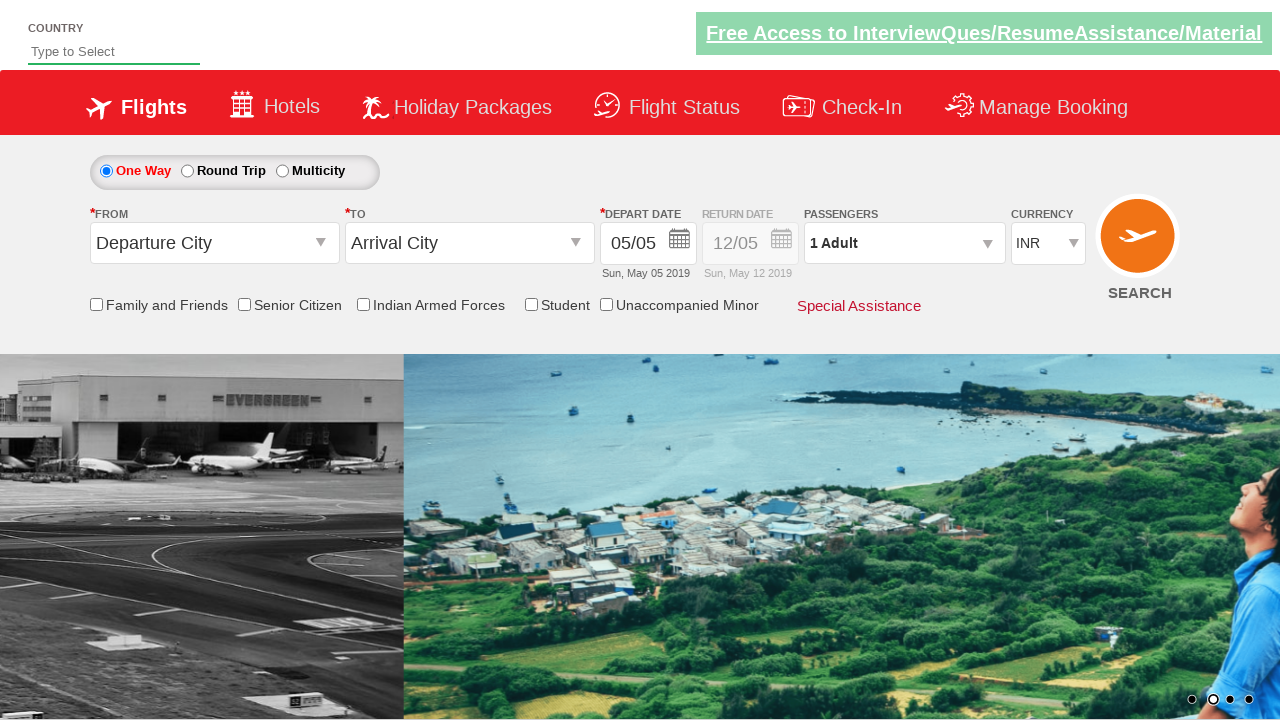

Waited 5 seconds for page to load
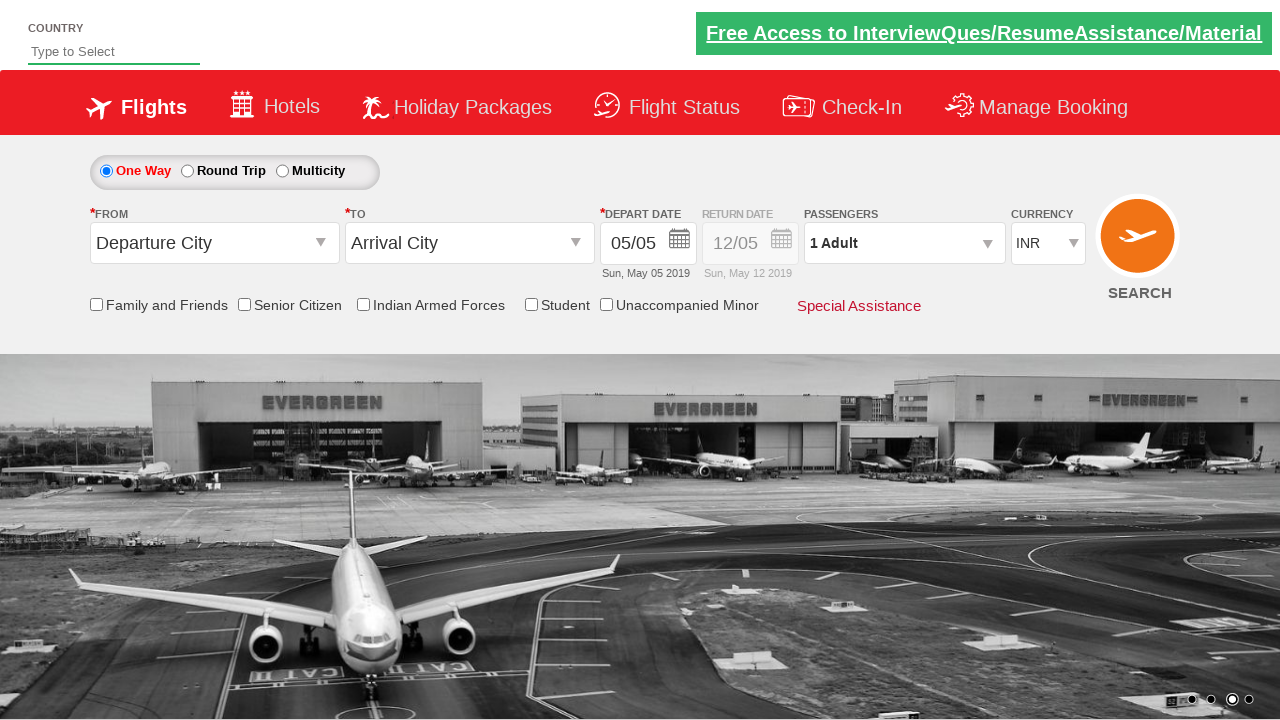

Verified senior citizen discount checkbox is not selected initially
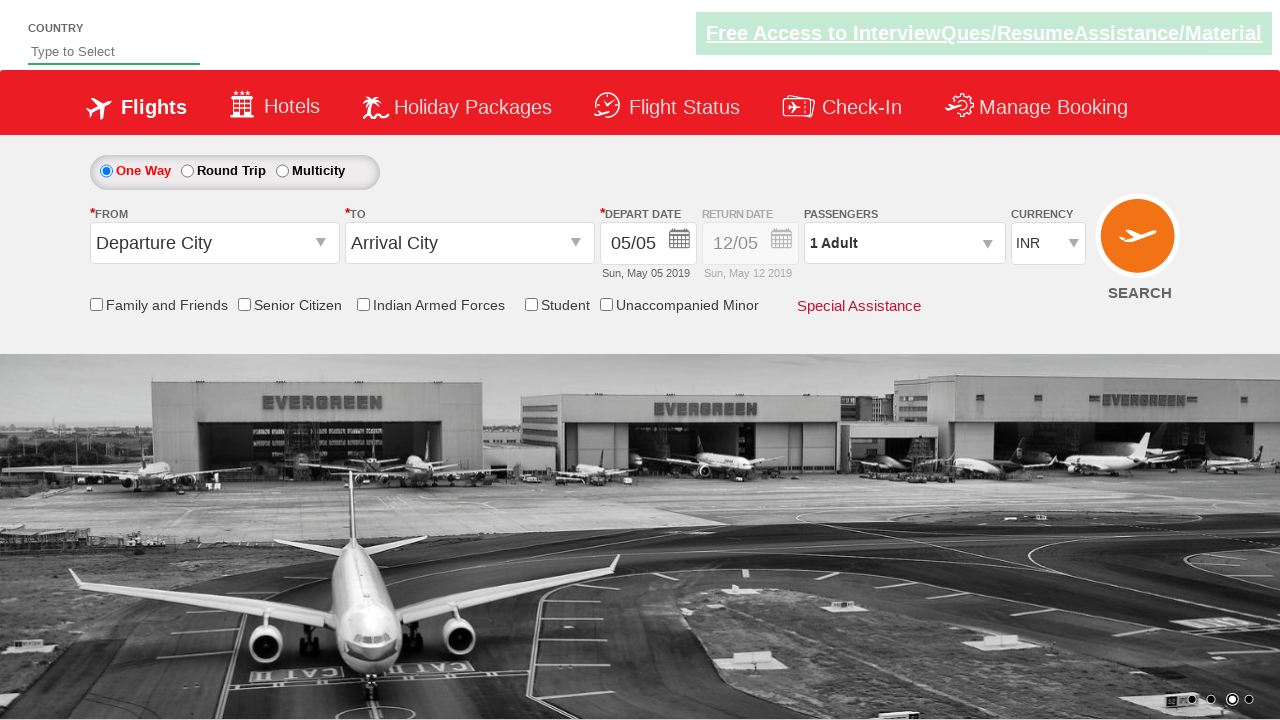

Clicked the senior citizen discount checkbox at (244, 304) on input[id*='SeniorCitizenDiscount']
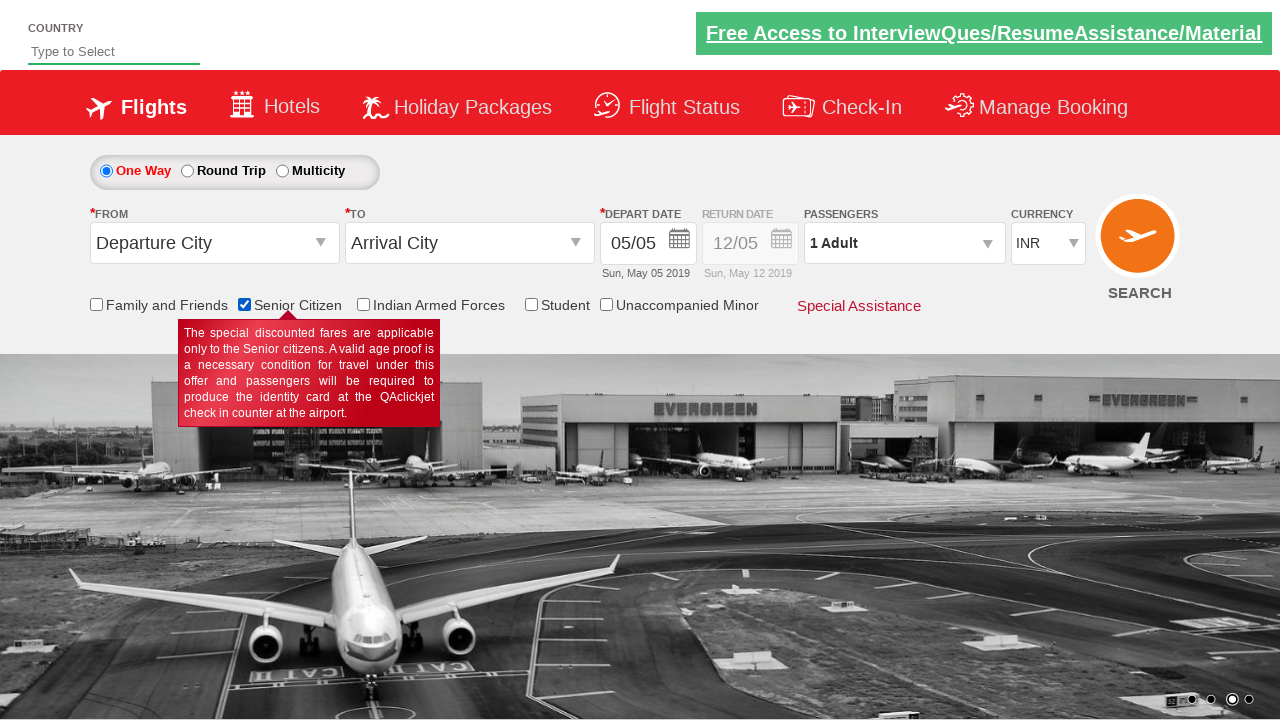

Verified senior citizen discount checkbox is now selected
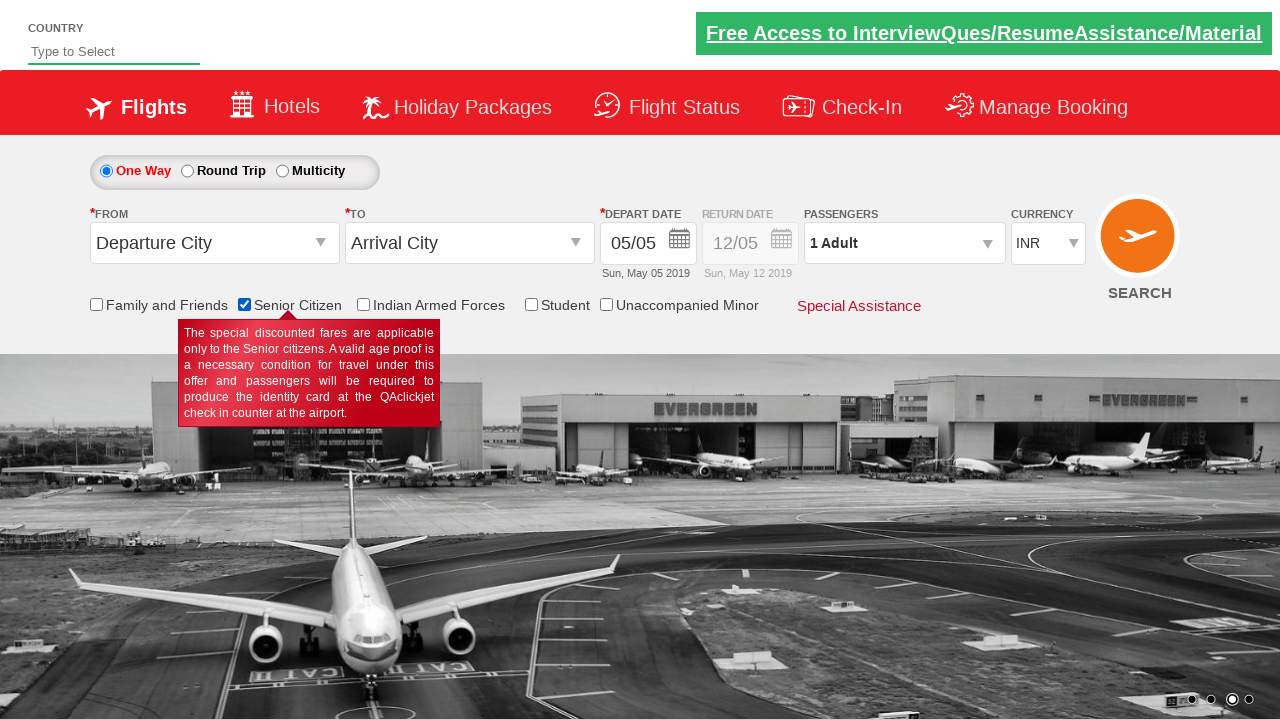

Retrieved initial style attribute of return date div: display: block; opacity: 0.5;
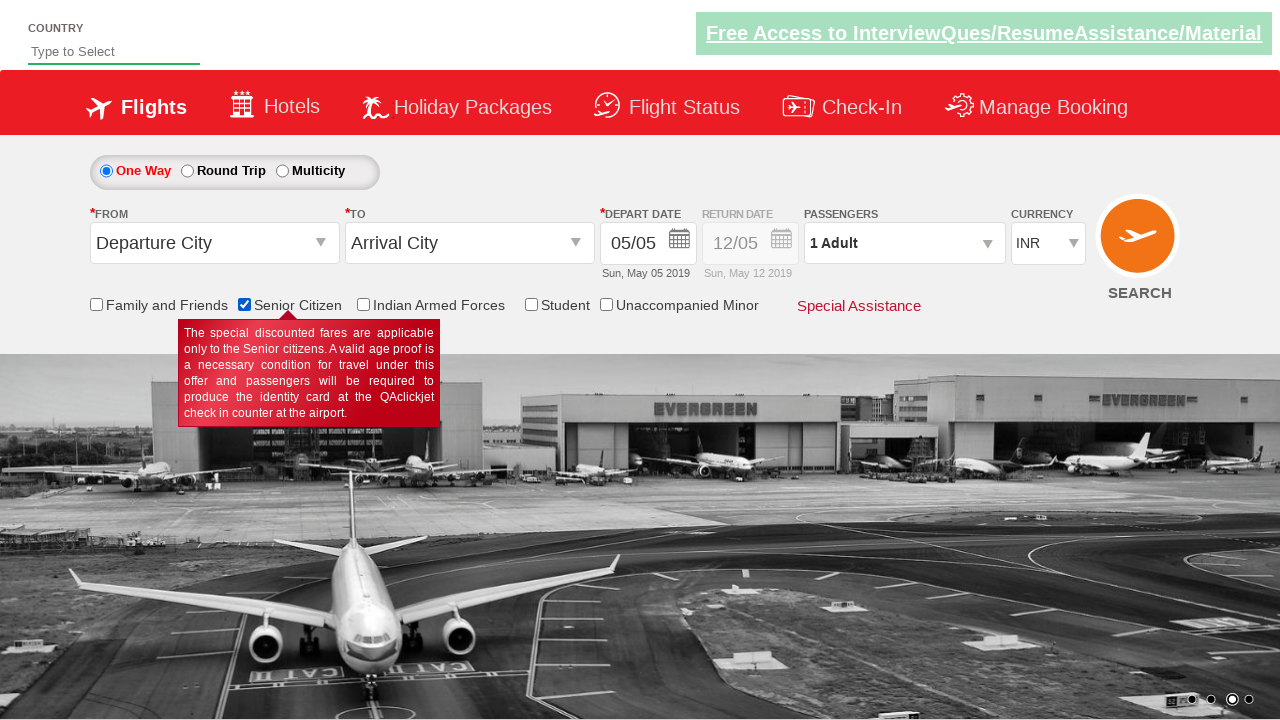

Clicked round trip radio button to enable return date field at (187, 171) on input[id='ctl00_mainContent_rbtnl_Trip_1']
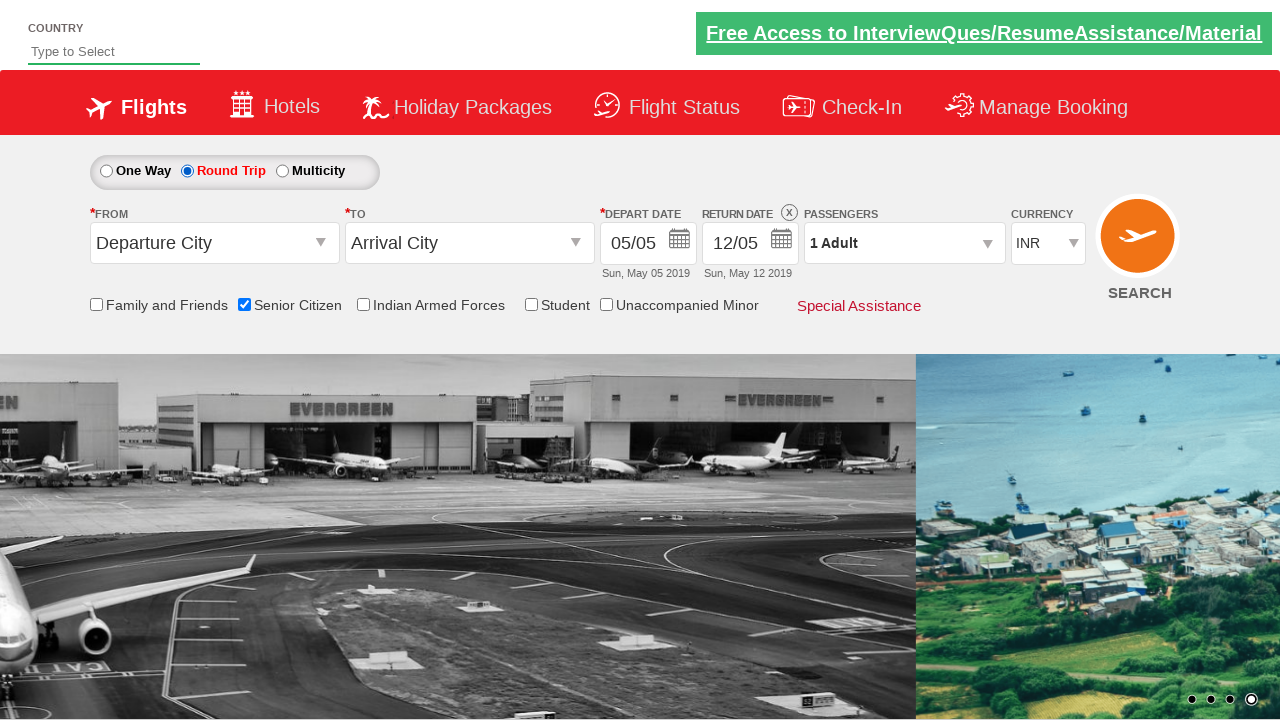

Retrieved updated style attribute of return date div: display: block; opacity: 1;
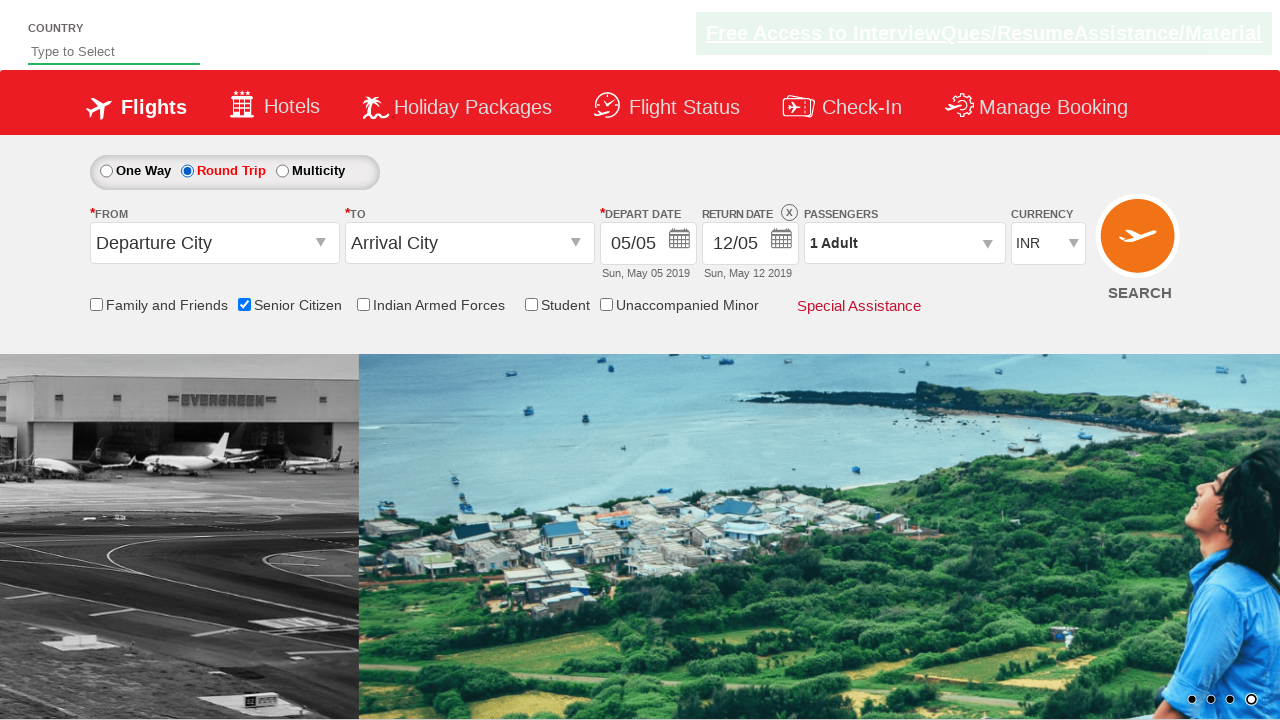

Verified return date field is enabled with opacity changed to 1
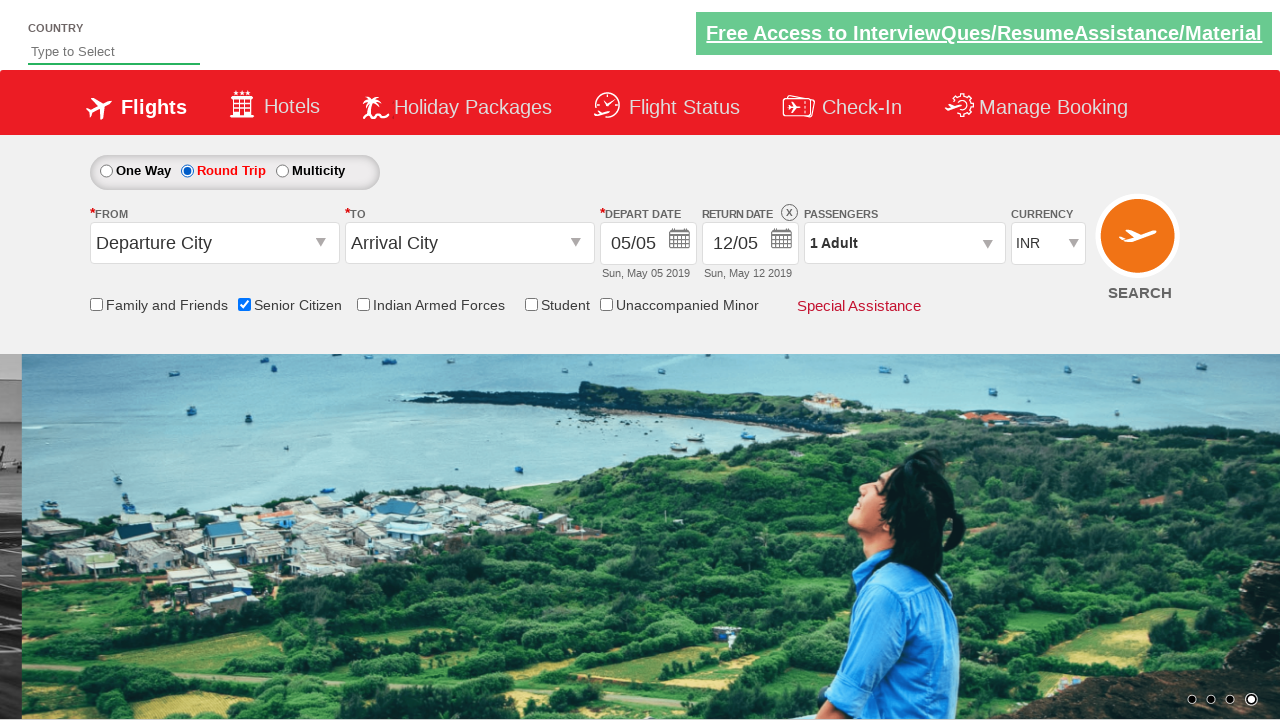

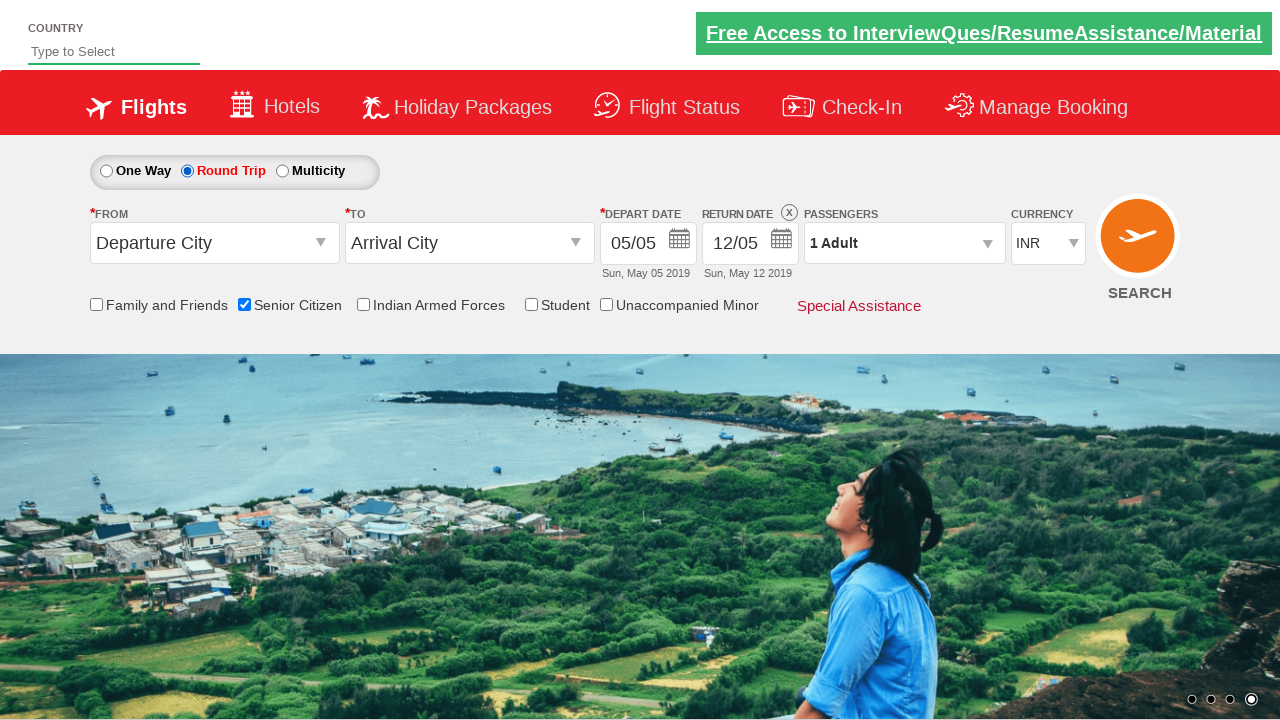